Tests an EMI (Equated Monthly Installment) calculator by entering loan amount, interest rate, and loan period, then verifying the calculated EMI value

Starting URL: http://www.deal4loans.com/Contents_Calculators.php

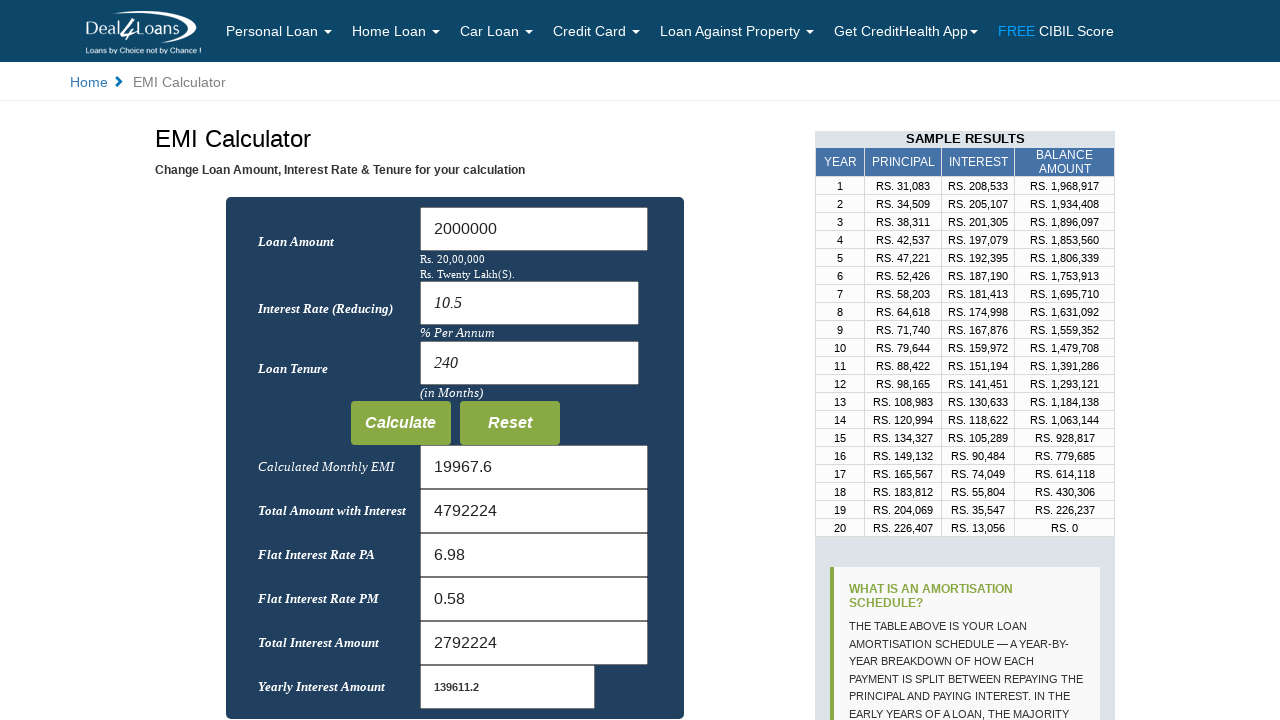

EMI Calculator page loaded successfully
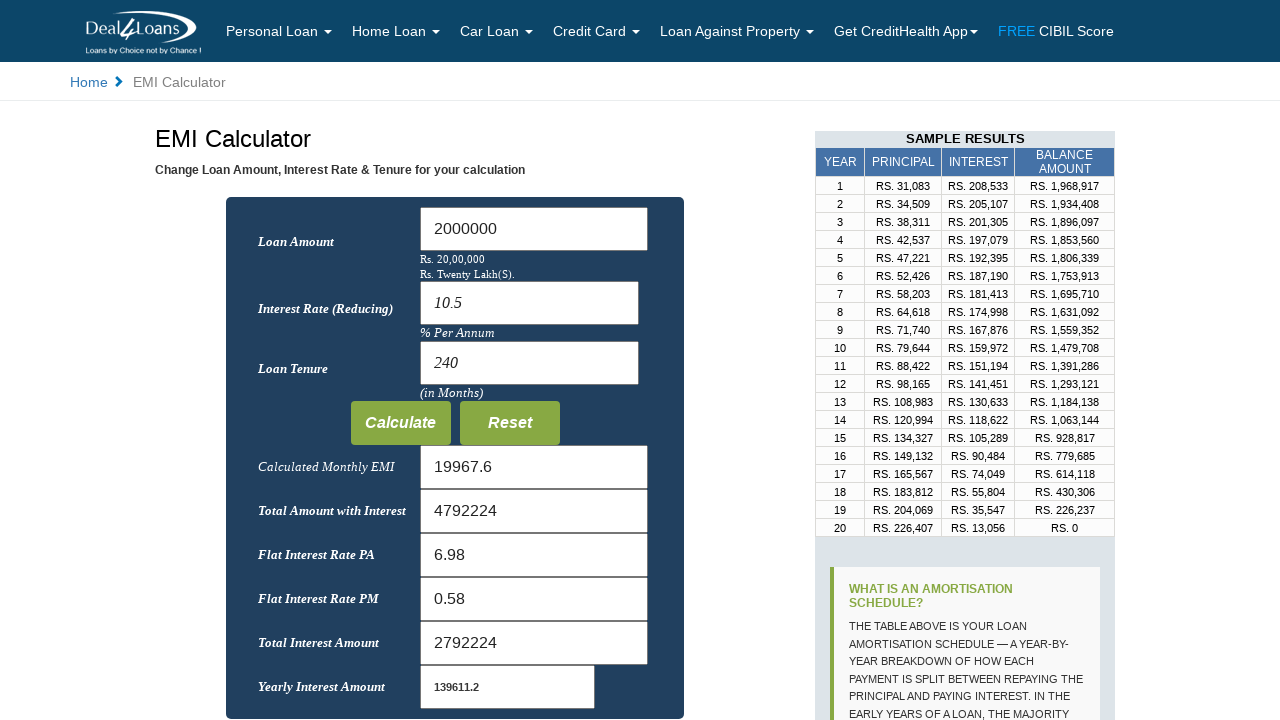

Cleared loan amount field on #Loan_Amount
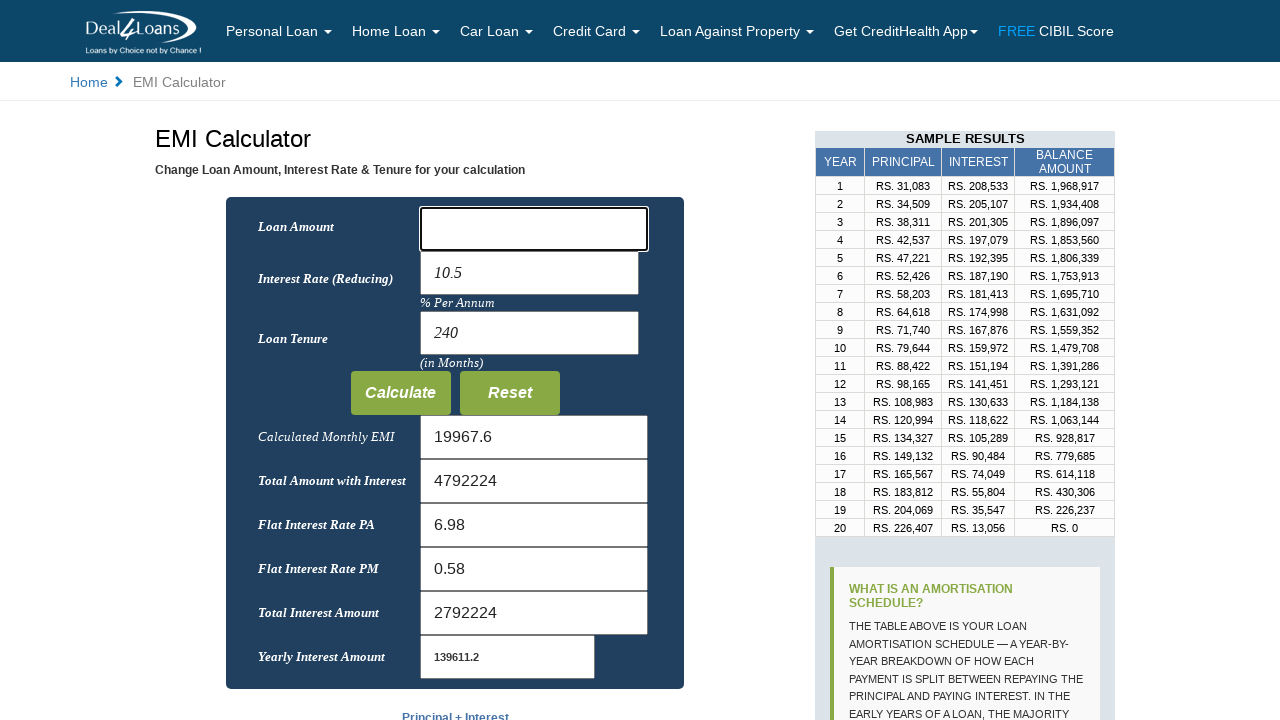

Entered loan amount of 5000 on #Loan_Amount
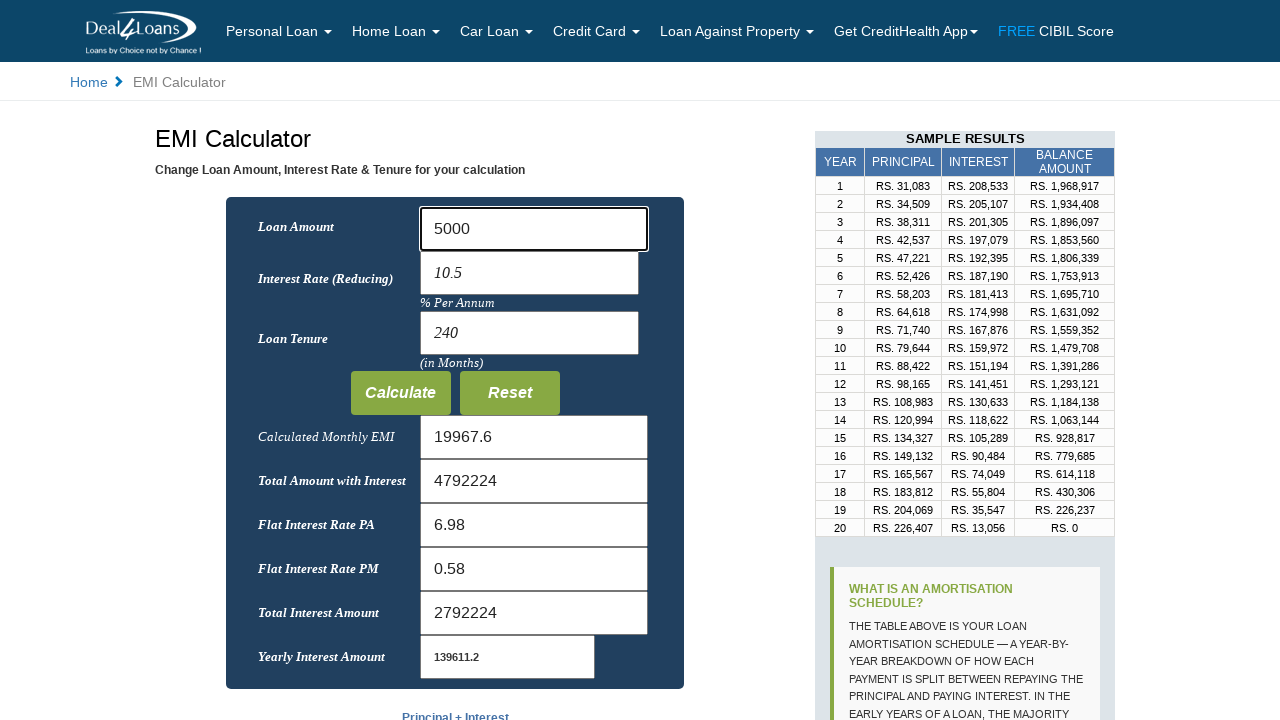

Clicked on interest rate field to trigger loan amount text conversion at (529, 273) on input[name='rate']
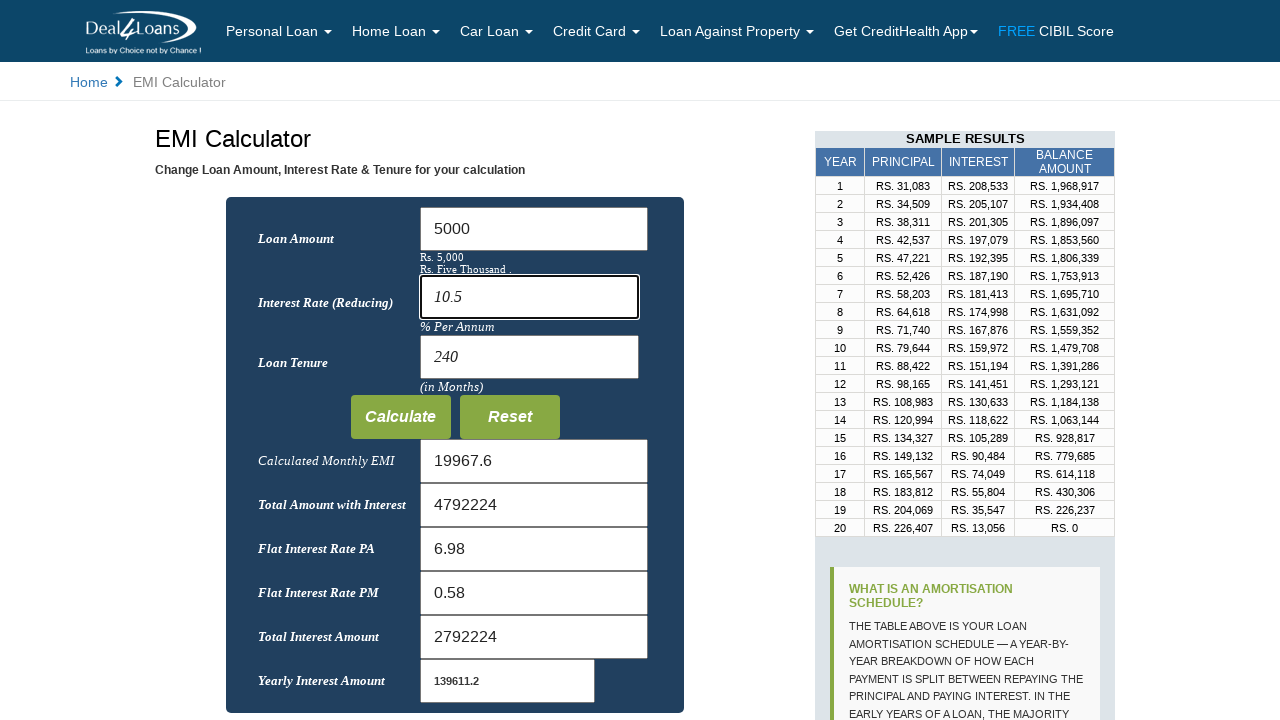

Verified loan amount displayed as 'Rs. five thousand'
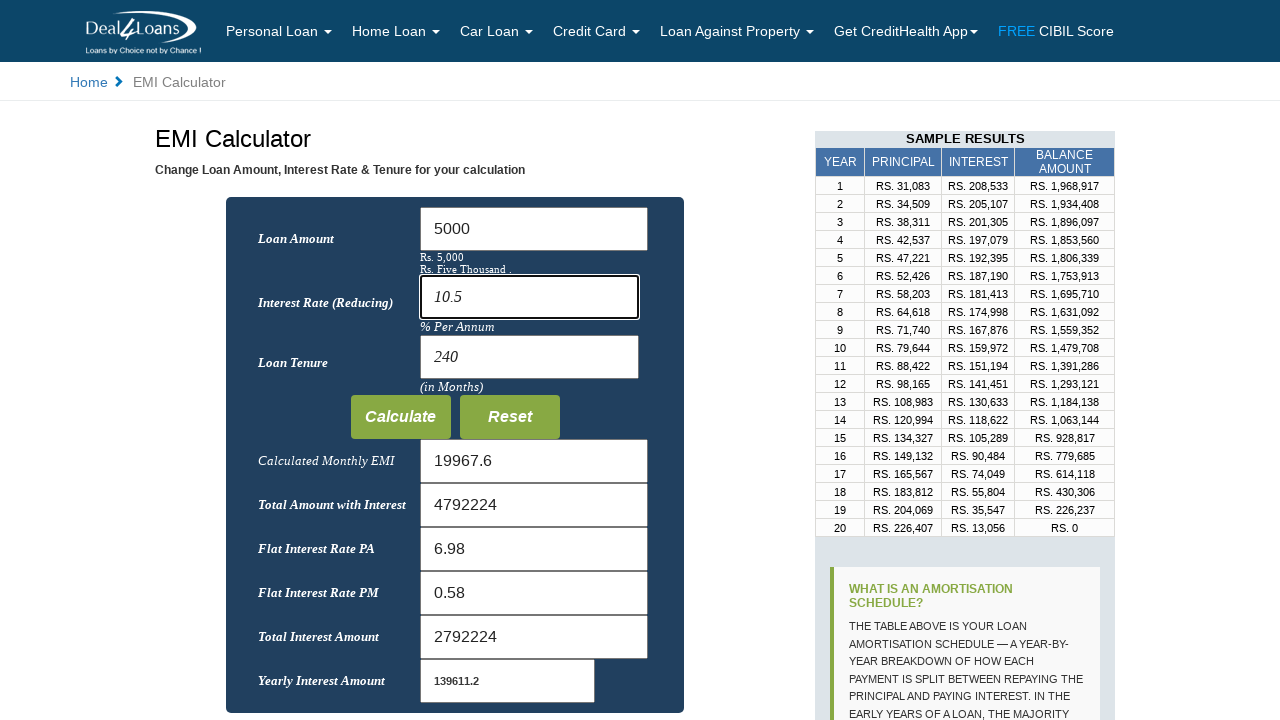

Cleared interest rate field on input[name='rate']
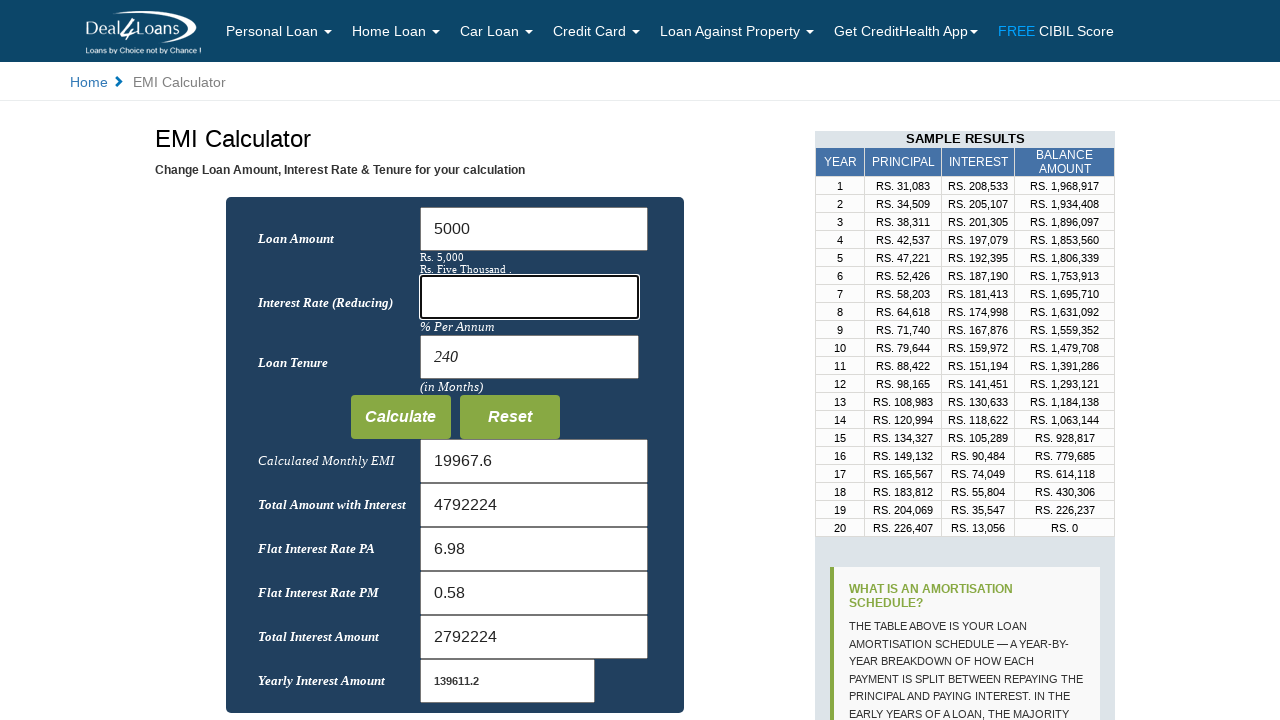

Entered interest rate of 3% on input[name='rate']
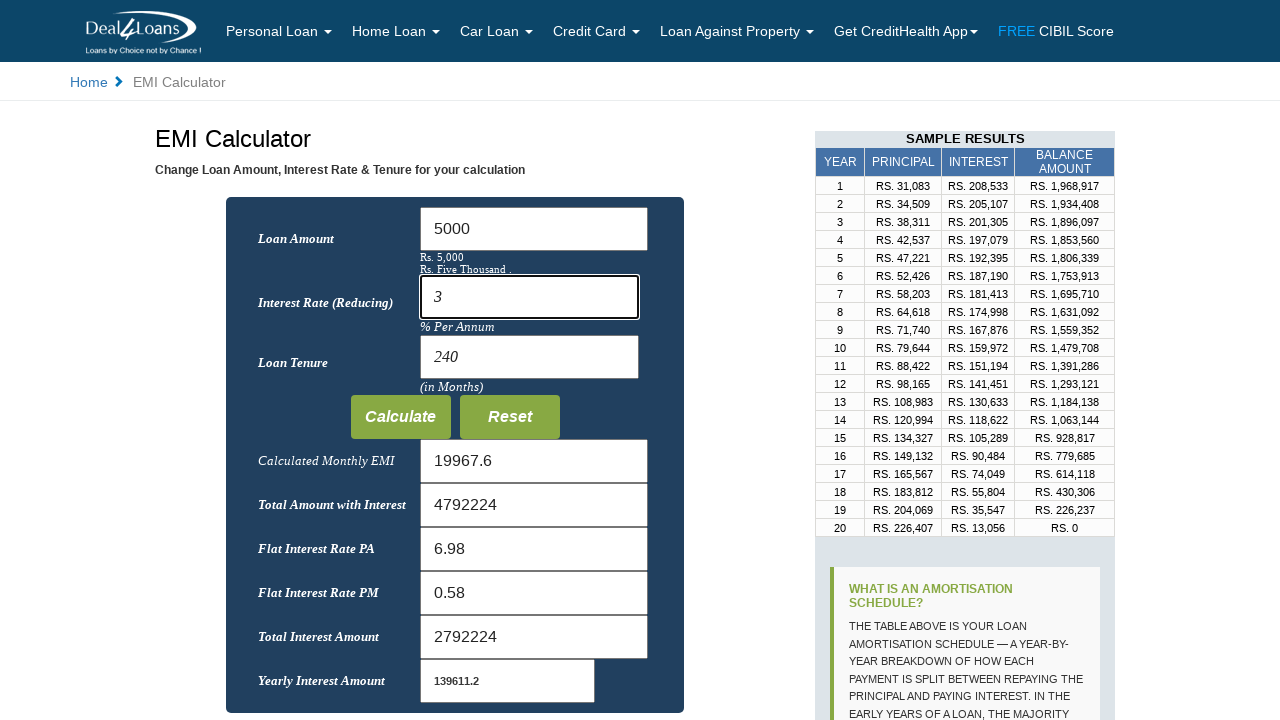

Cleared loan period field on input[name='months']
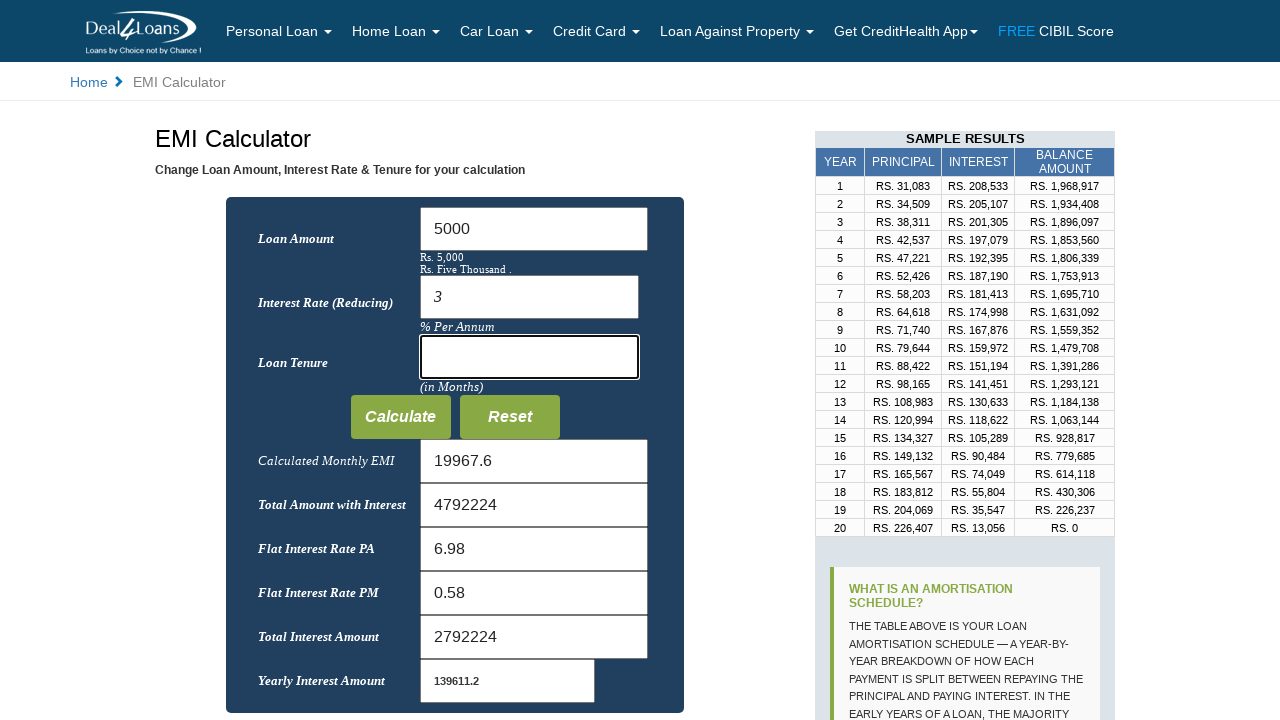

Entered loan period of 10 months on input[name='months']
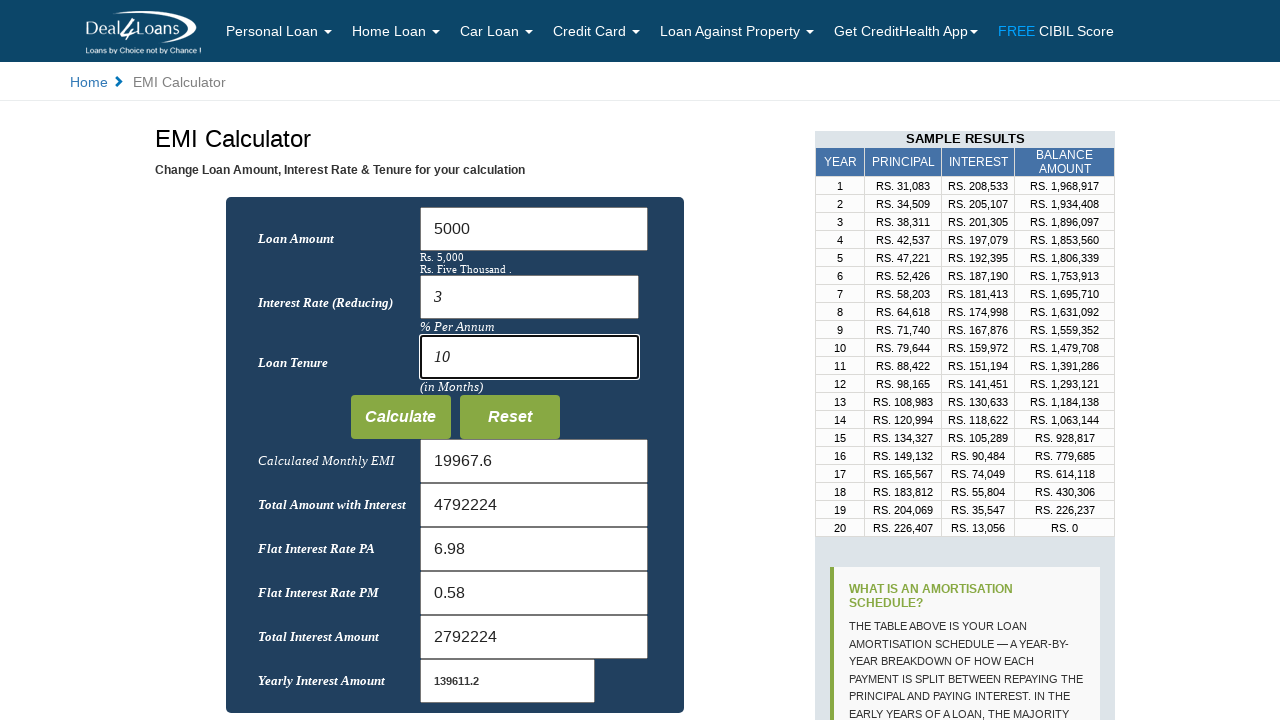

Clicked Calculate button to compute EMI at (400, 417) on input[value='Calculate']
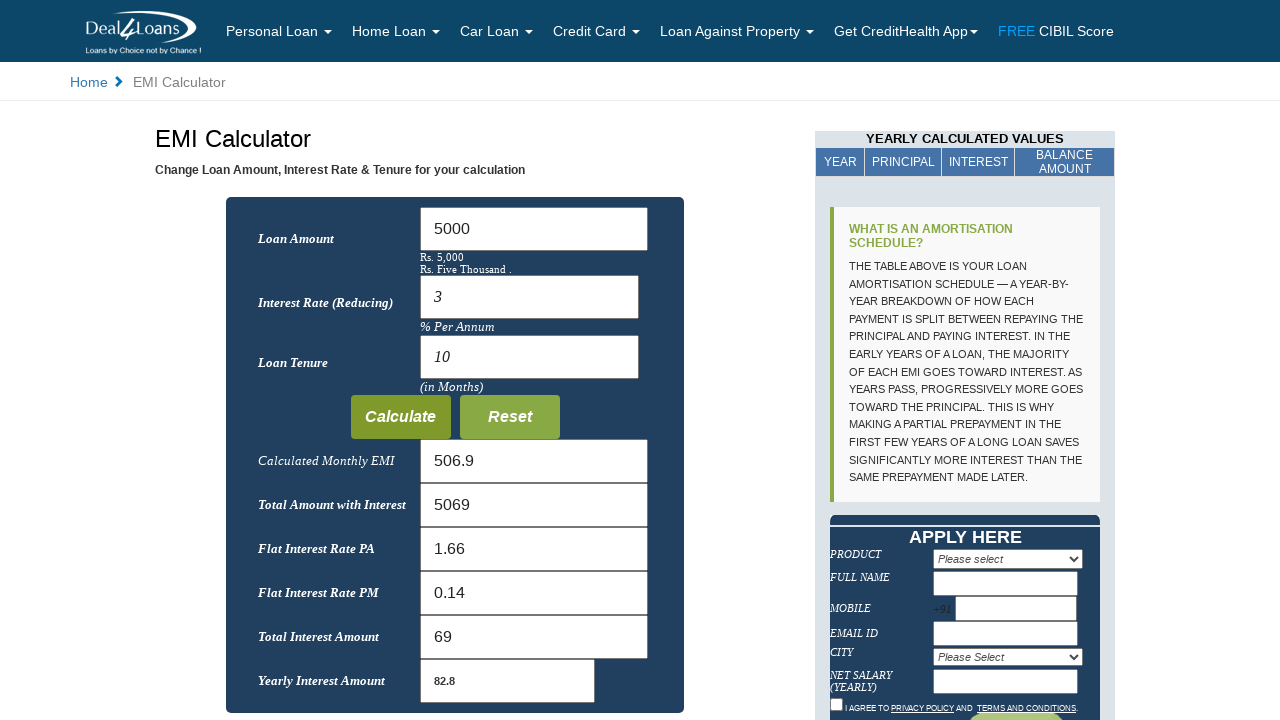

EMI calculation completed and result field populated
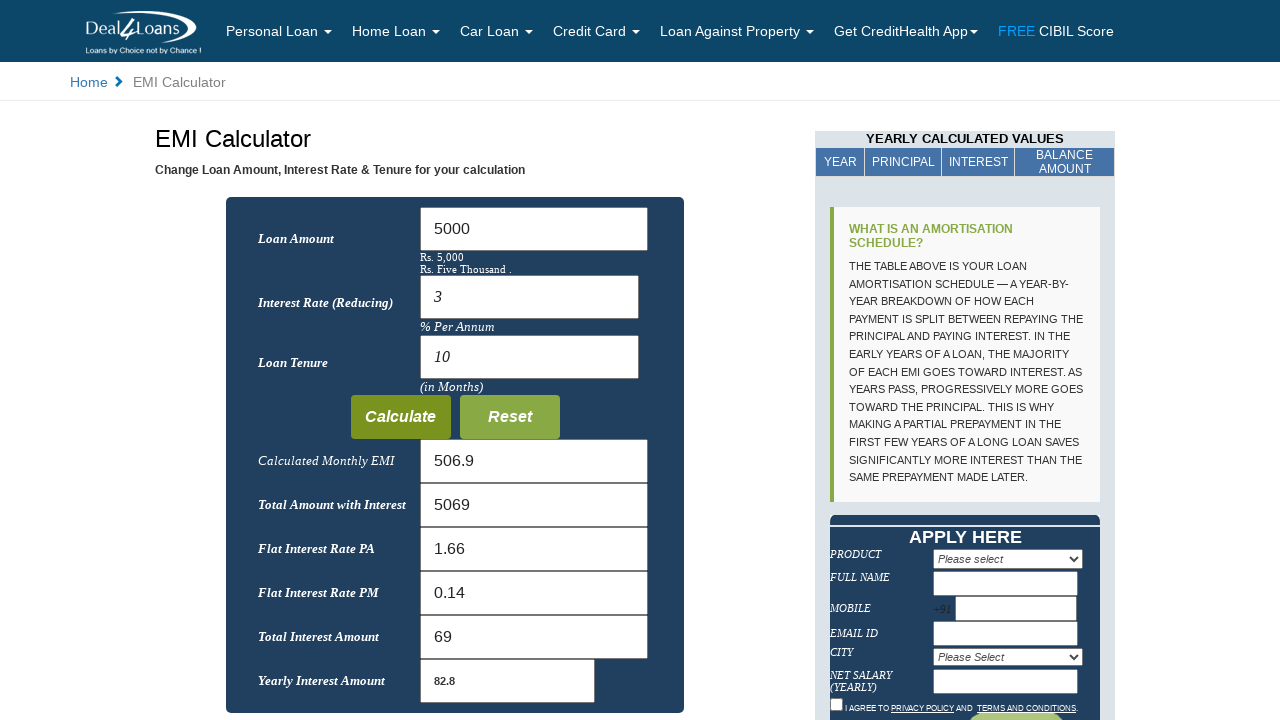

Retrieved calculated EMI value: 506.9
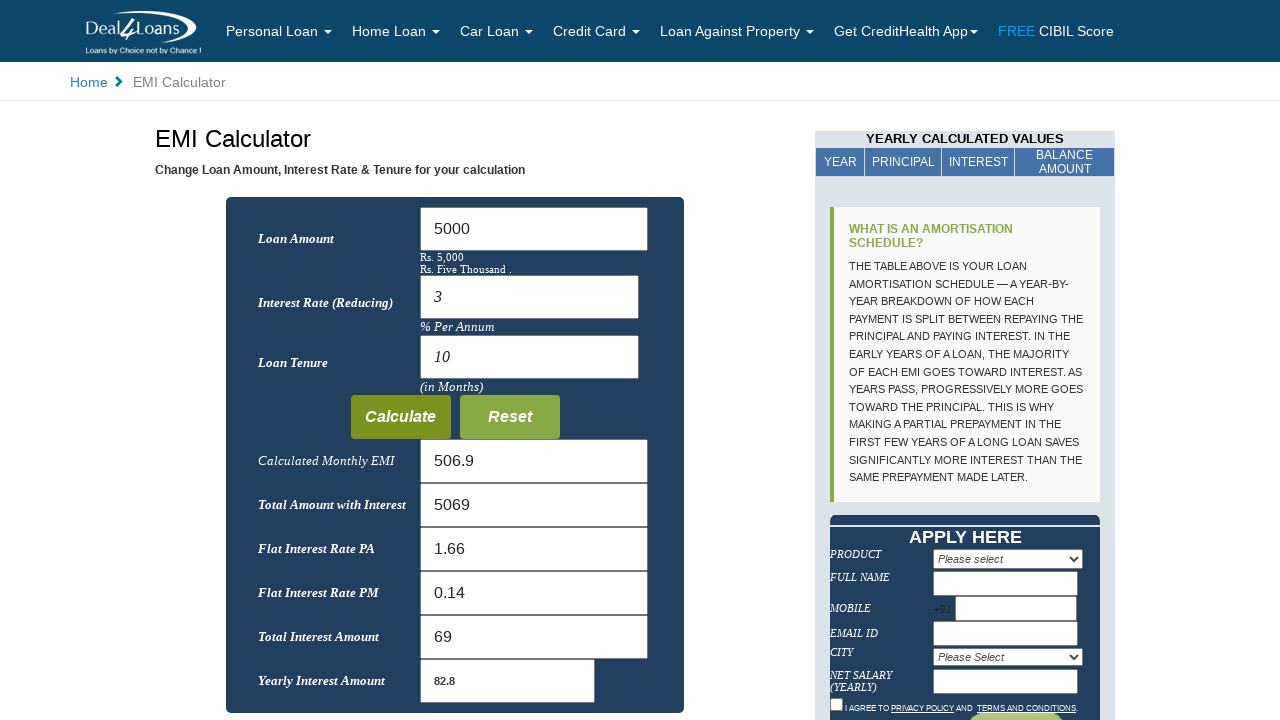

Verified EMI calculation is correct (506.9)
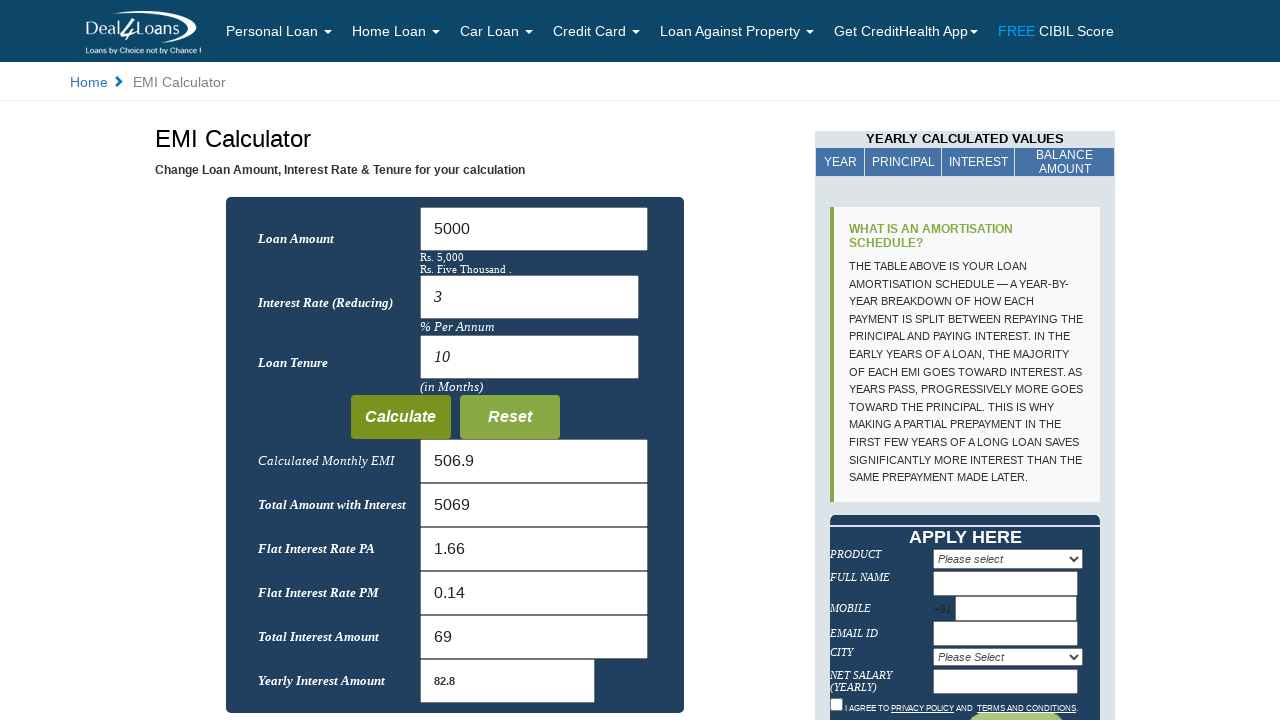

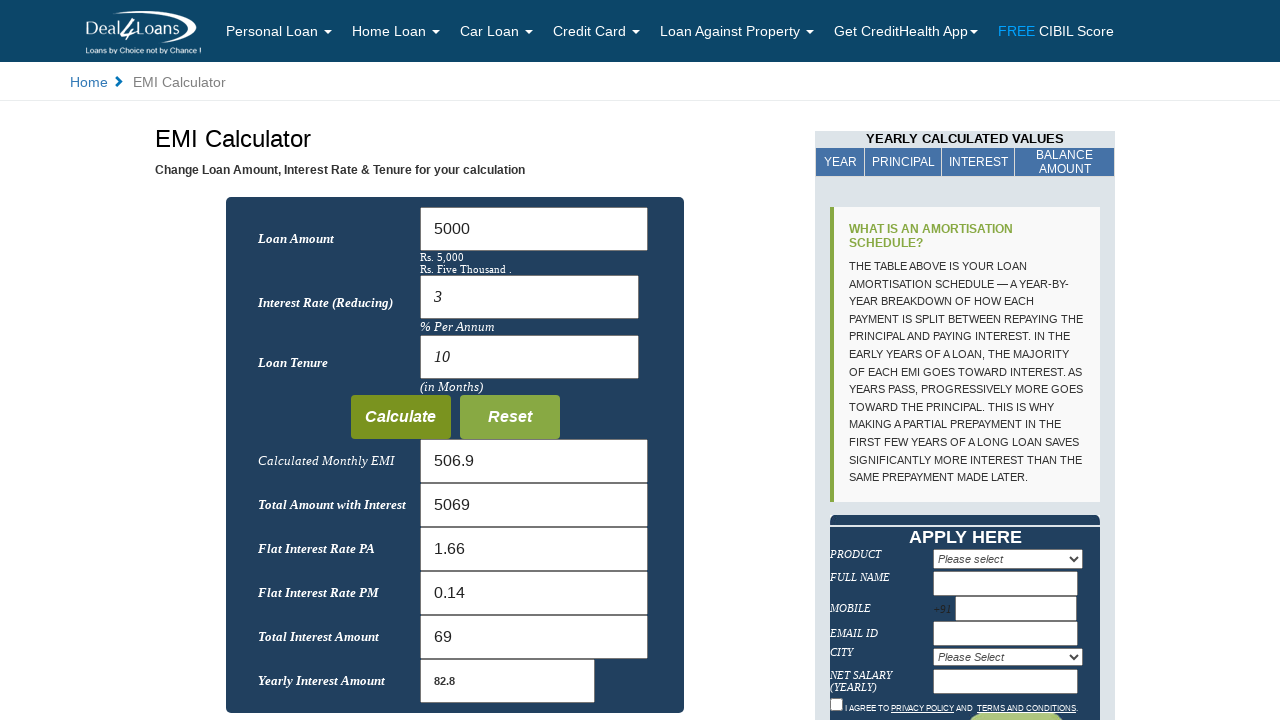